Tests an animated growing button by waiting for it to fully grow (indicated by 'grown' class), clicking it, and verifying that the "Event Triggered" message is displayed.

Starting URL: https://testpages.eviltester.com/styled/challenges/growing-clickable.html

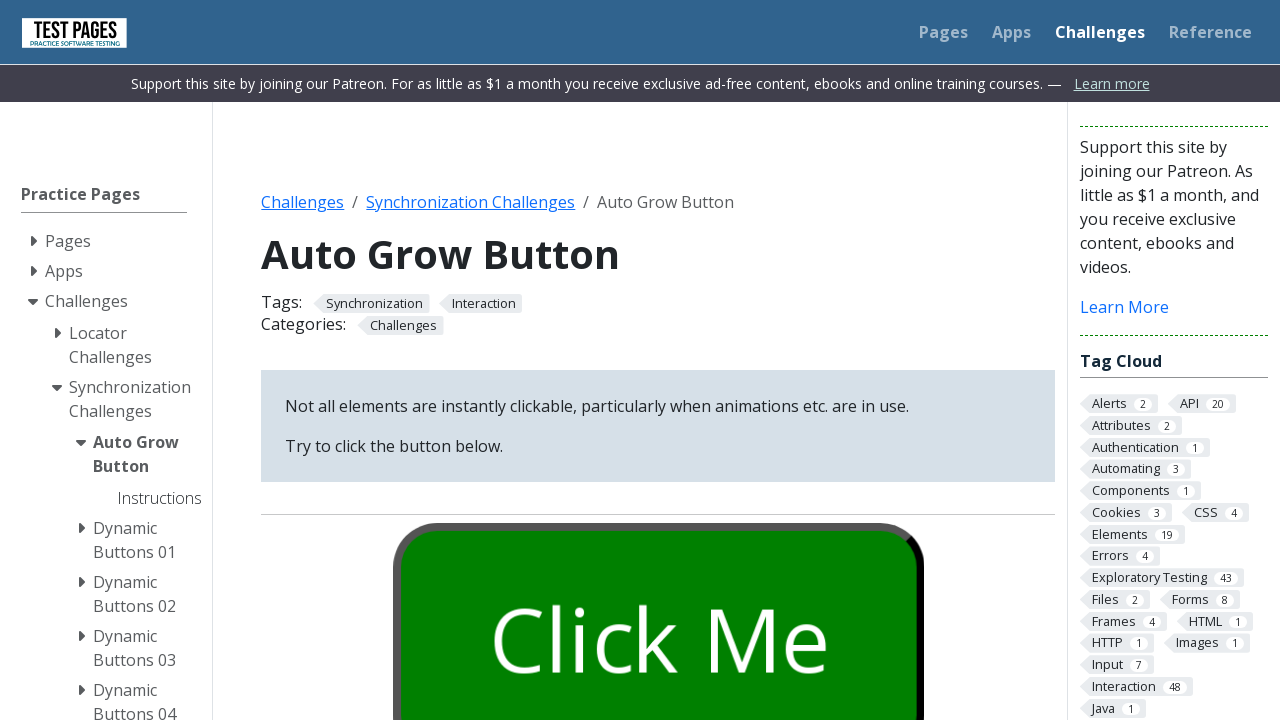

Waited for button to fully grow (grown class detected)
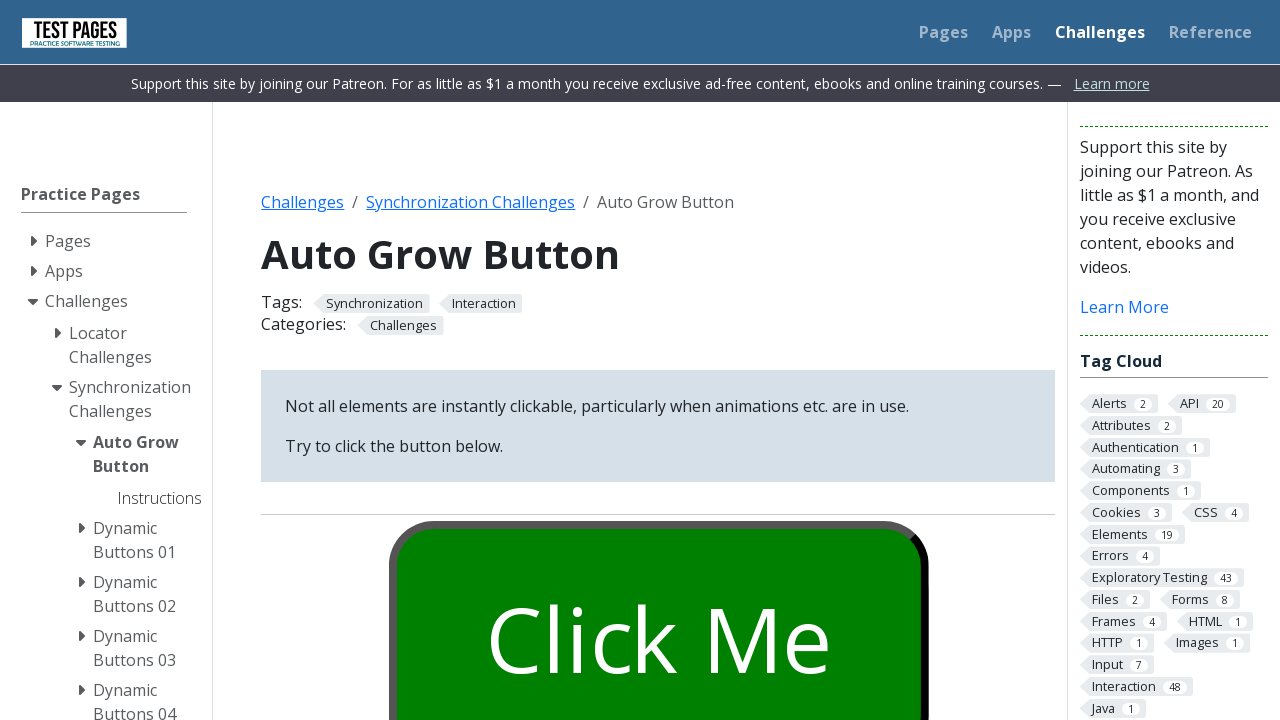

Located the grow button element
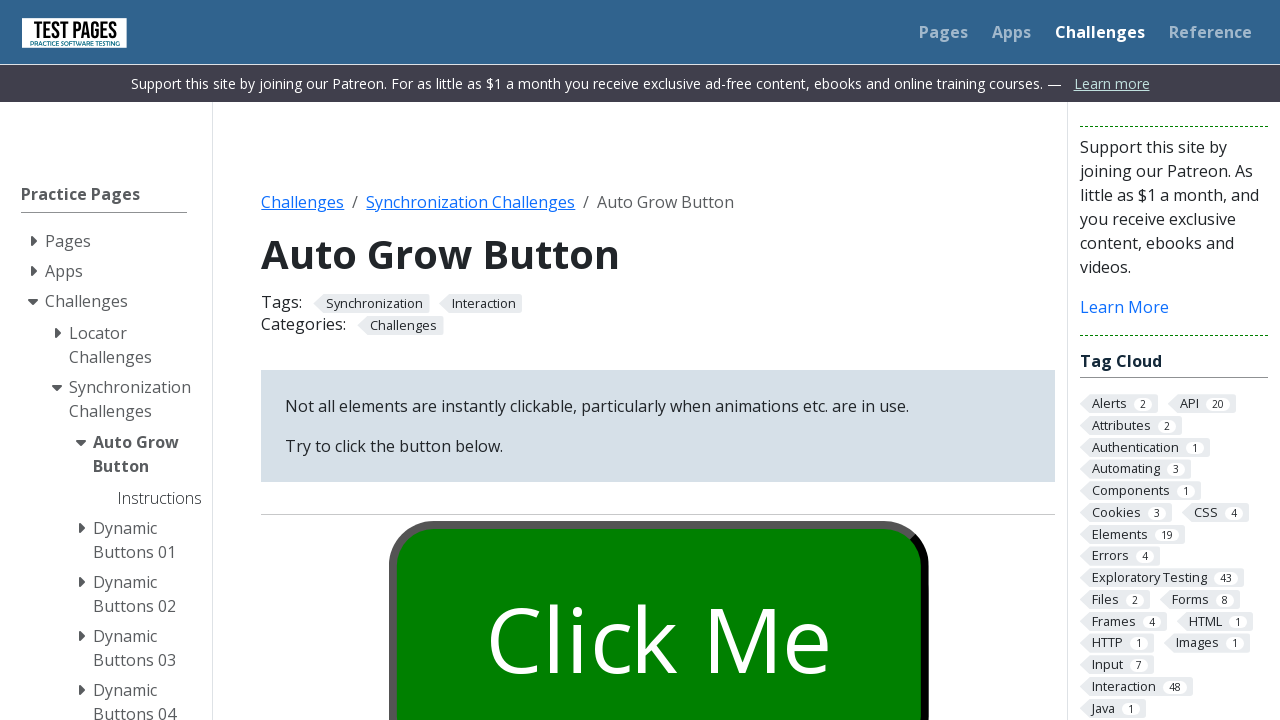

Clicked the fully grown button at (658, 600) on #growbutton
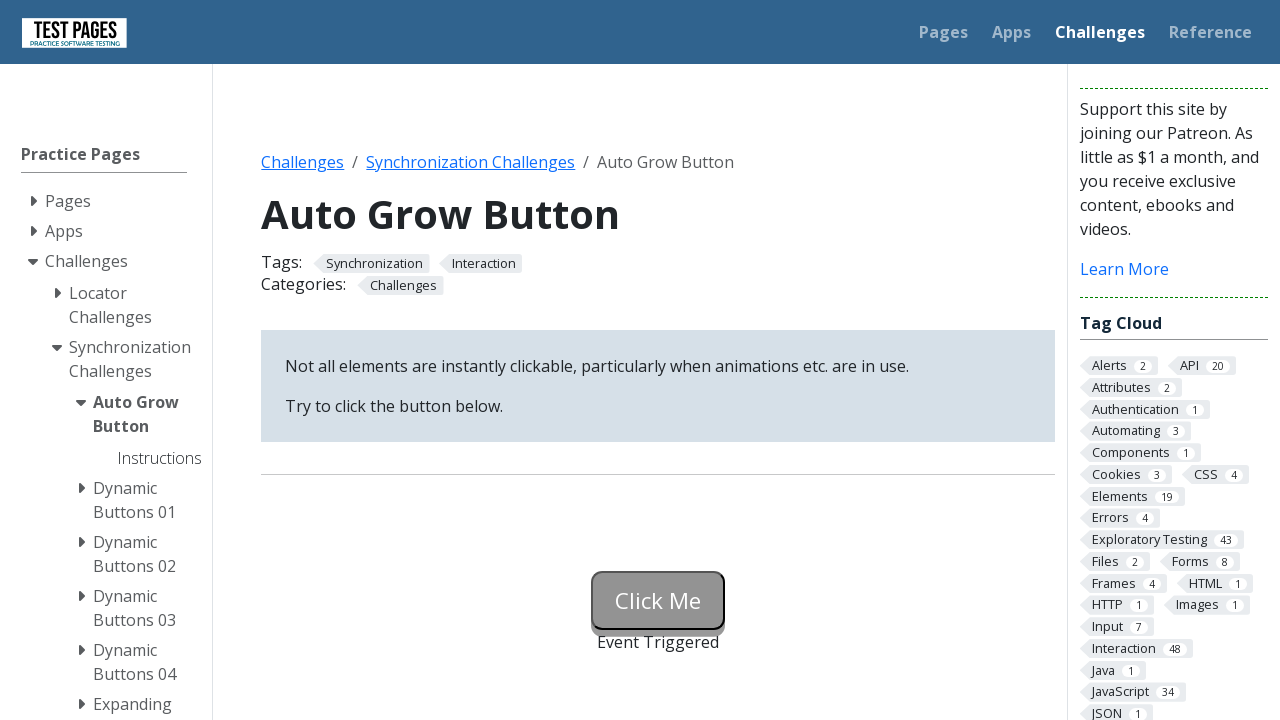

Waited for status message to become visible
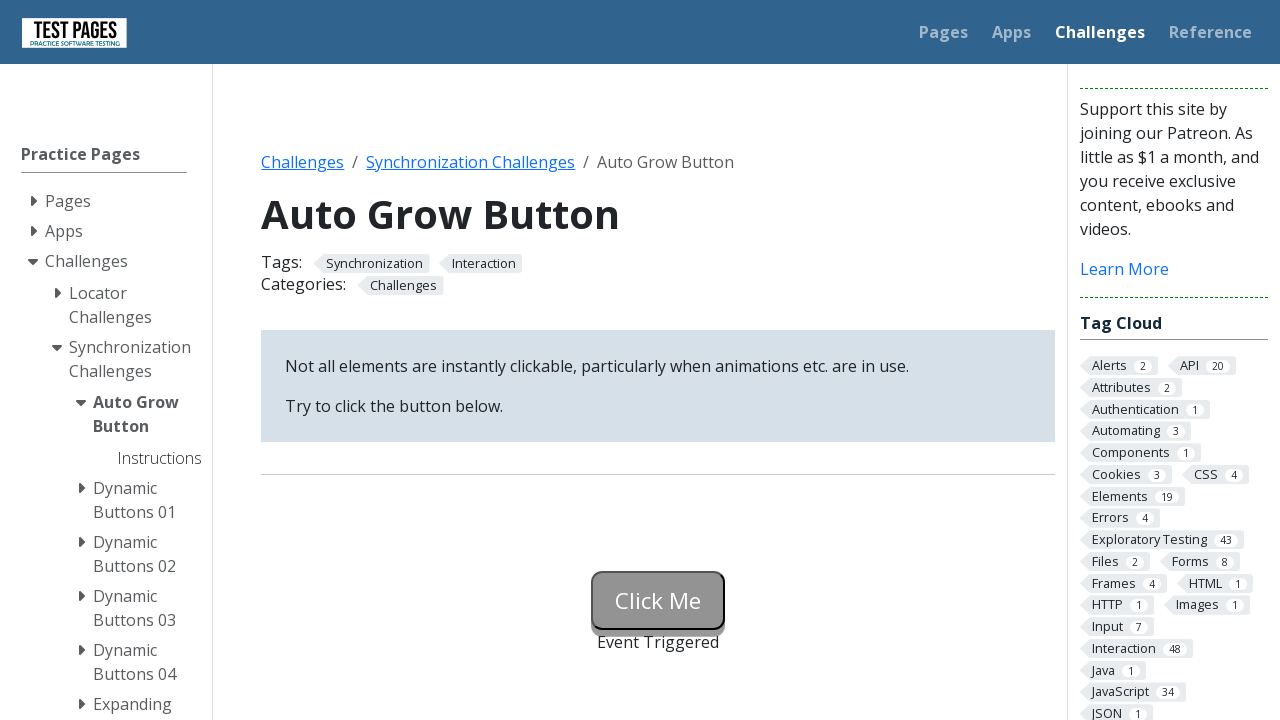

Retrieved status message text
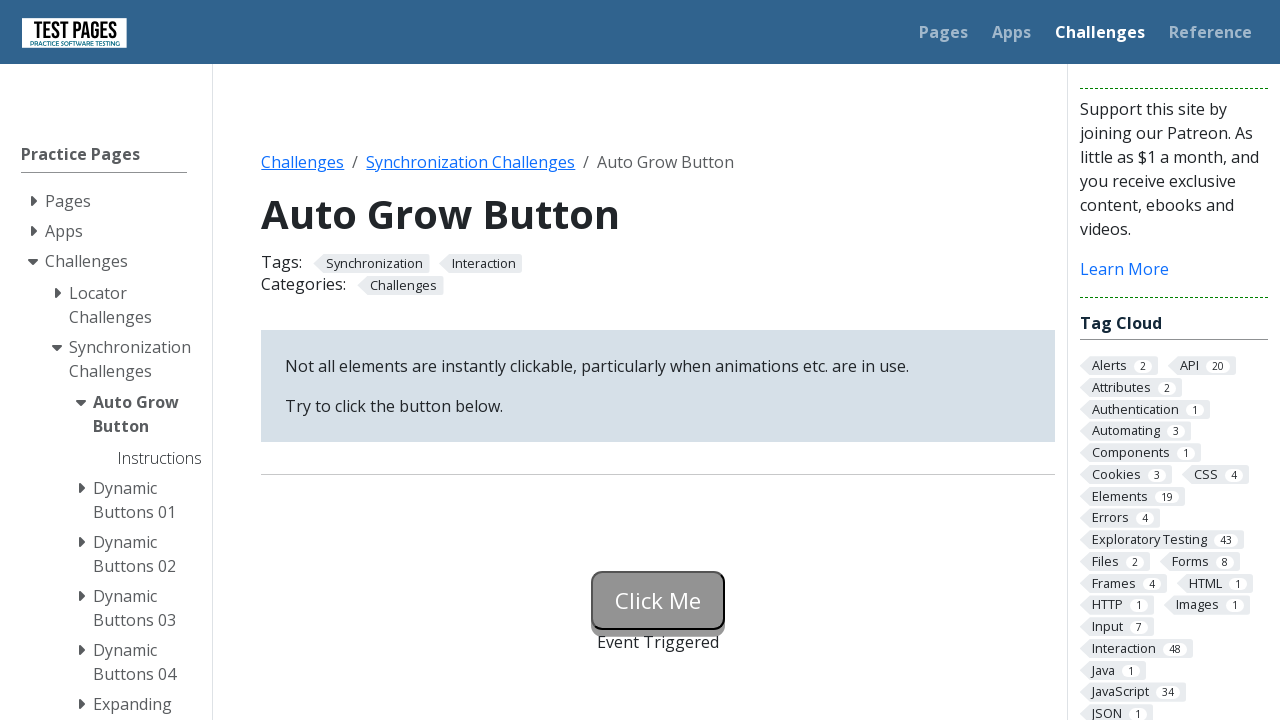

Verified that 'Event Triggered' message is displayed
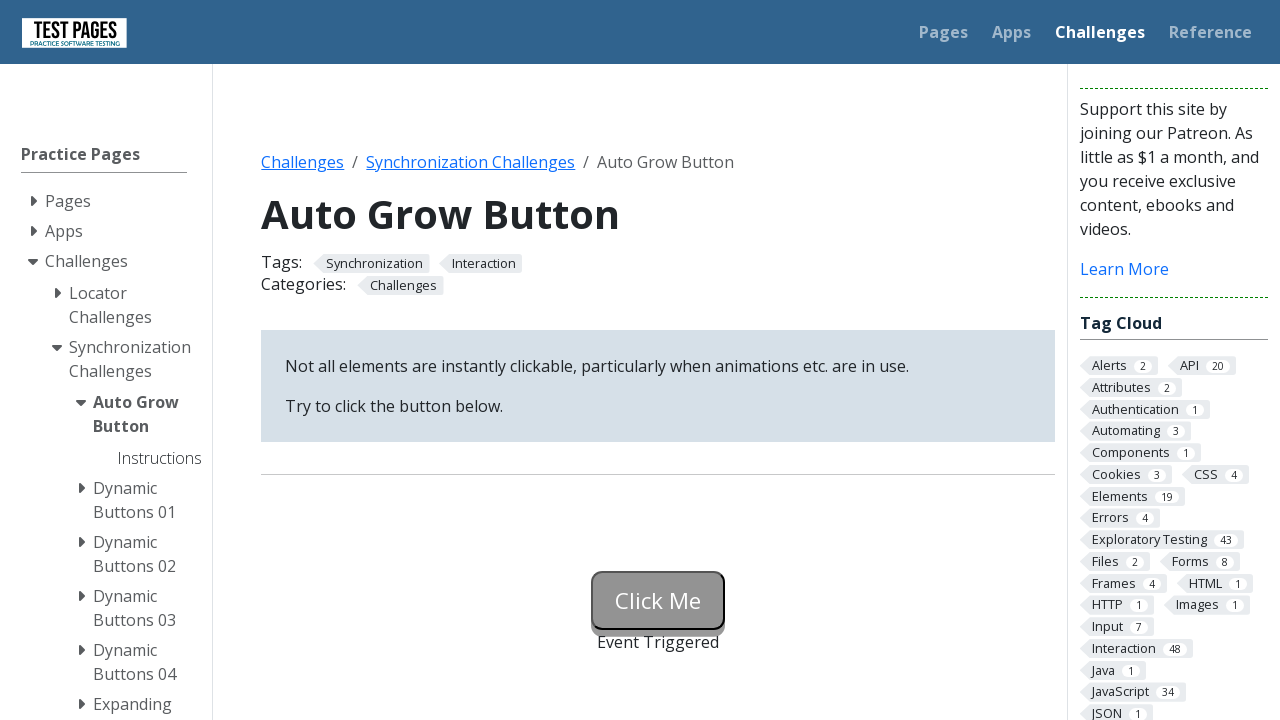

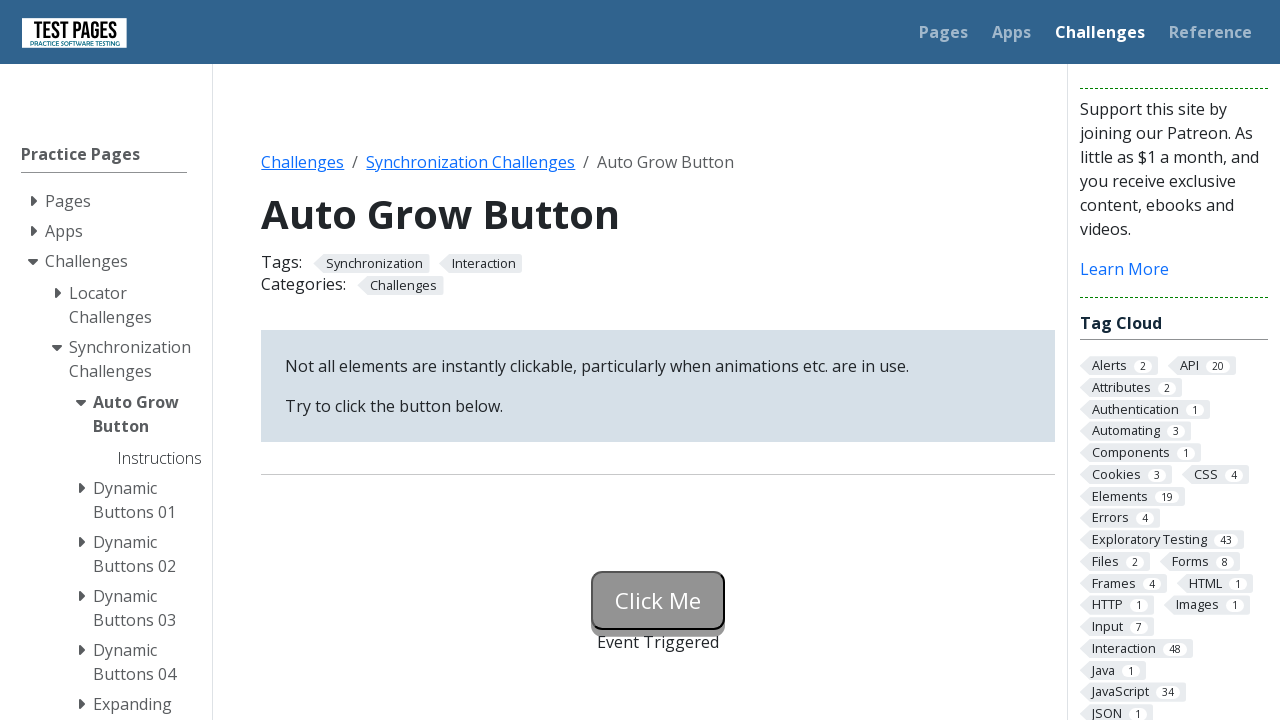